Tests JavaScript alert handling by clicking alert button and accepting it

Starting URL: https://automationfc.github.io/basic-form/index.html

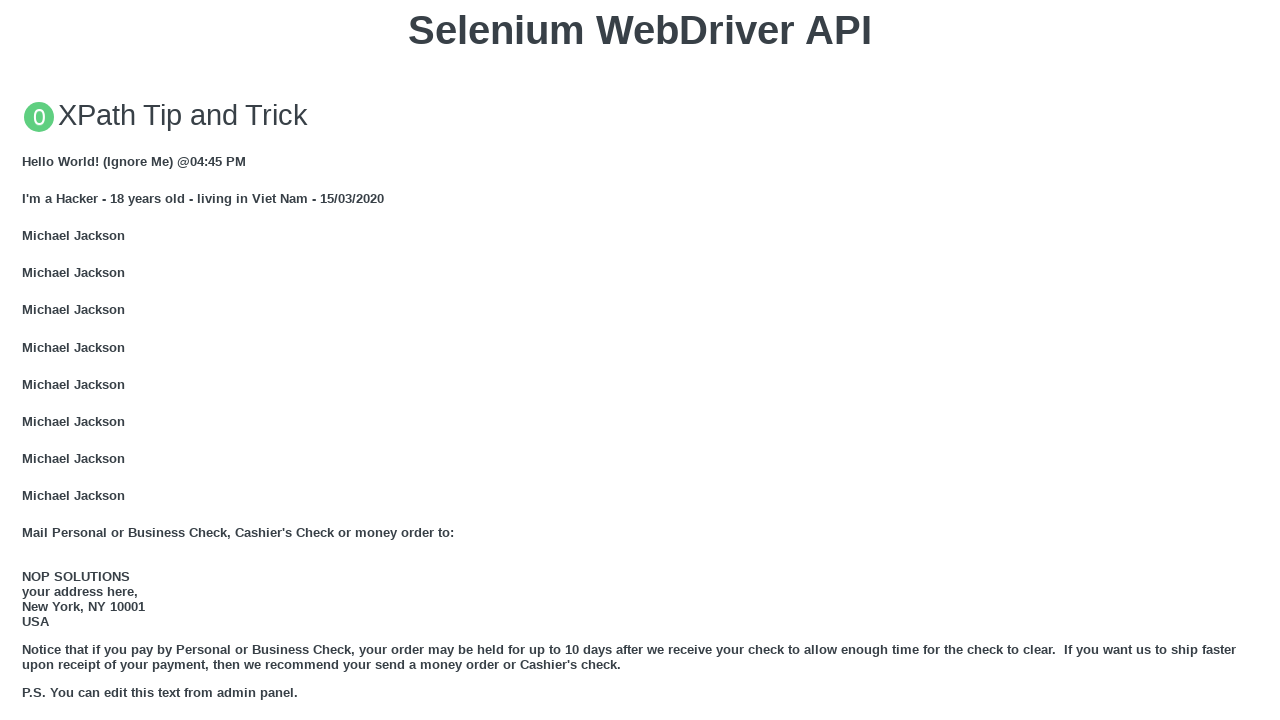

Clicked 'Click for JS Alert' button at (640, 360) on xpath=//button[contains(text(),'Click for JS Alert')]
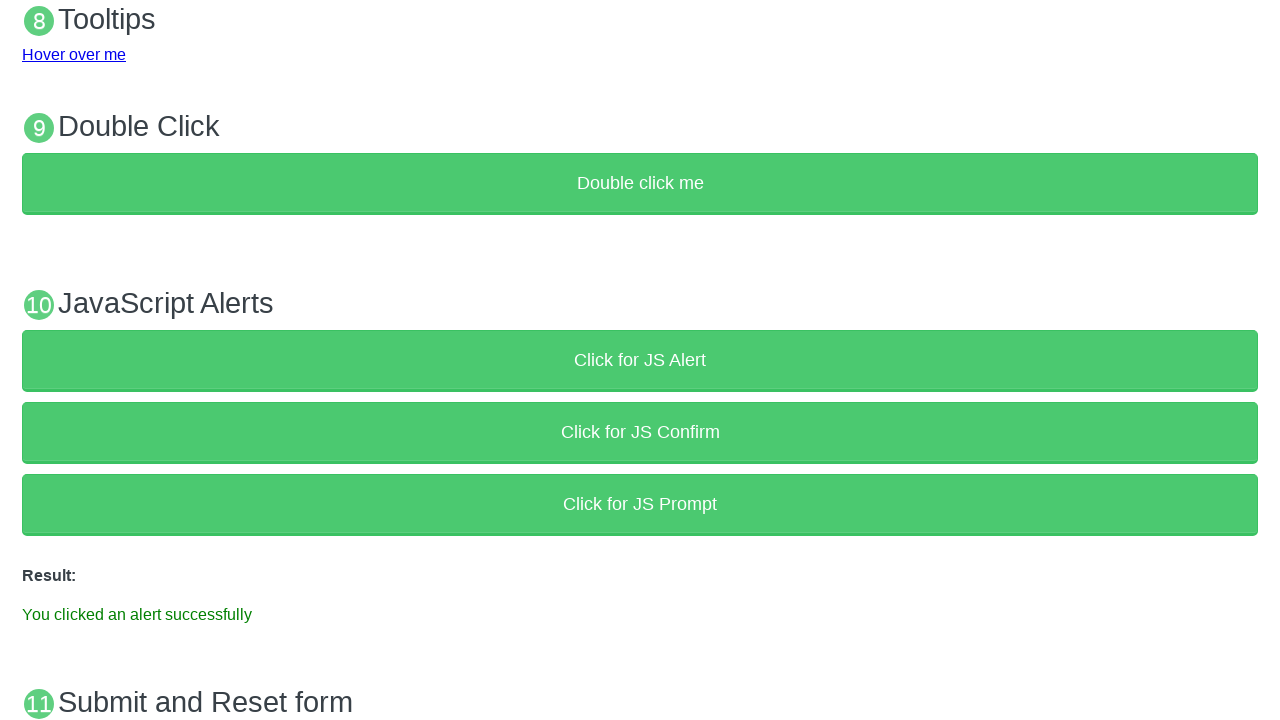

Set up dialog handler to accept JavaScript alert
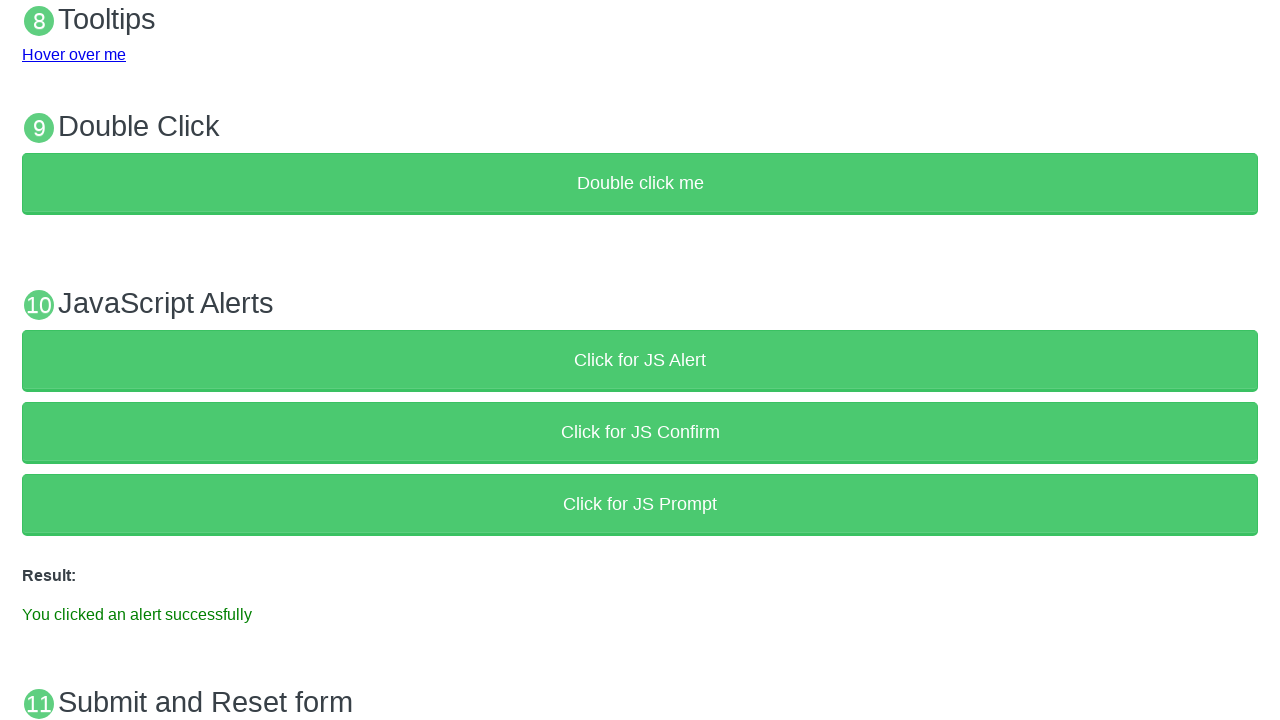

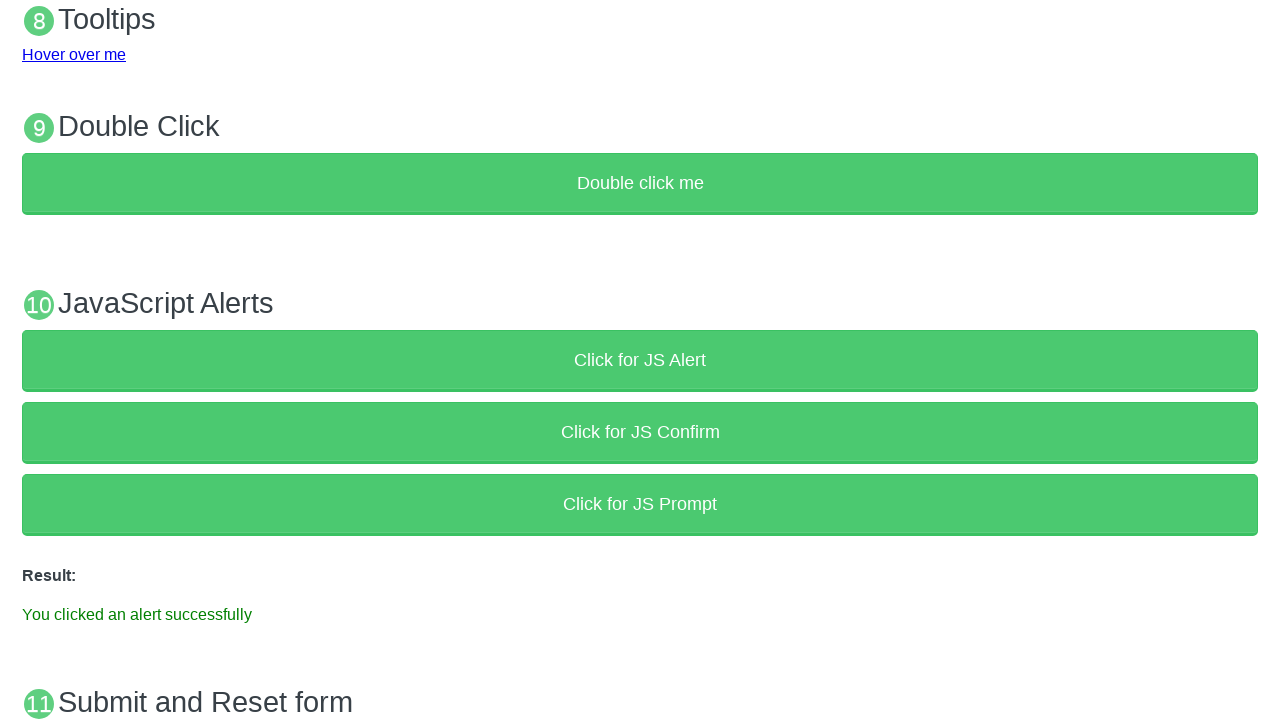